Tests that completed items are removed when clicking the Clear completed button

Starting URL: https://demo.playwright.dev/todomvc

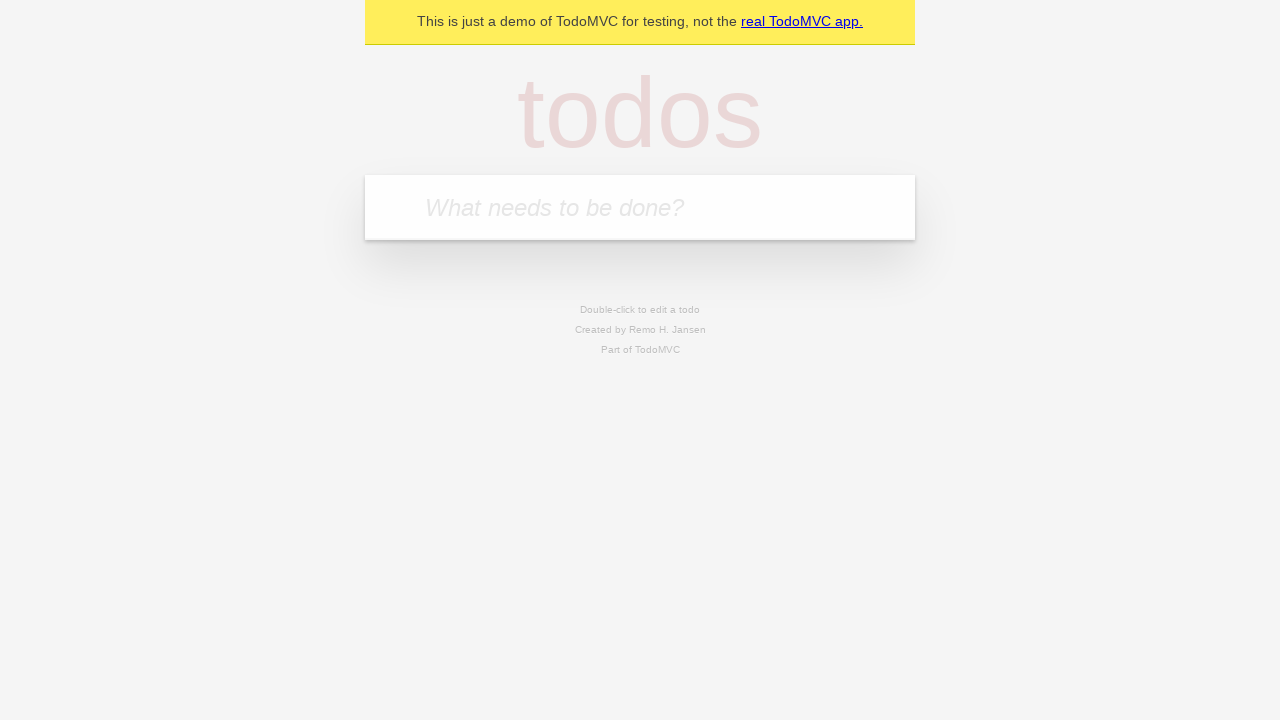

Filled todo input with 'buy some cheese' on internal:attr=[placeholder="What needs to be done?"i]
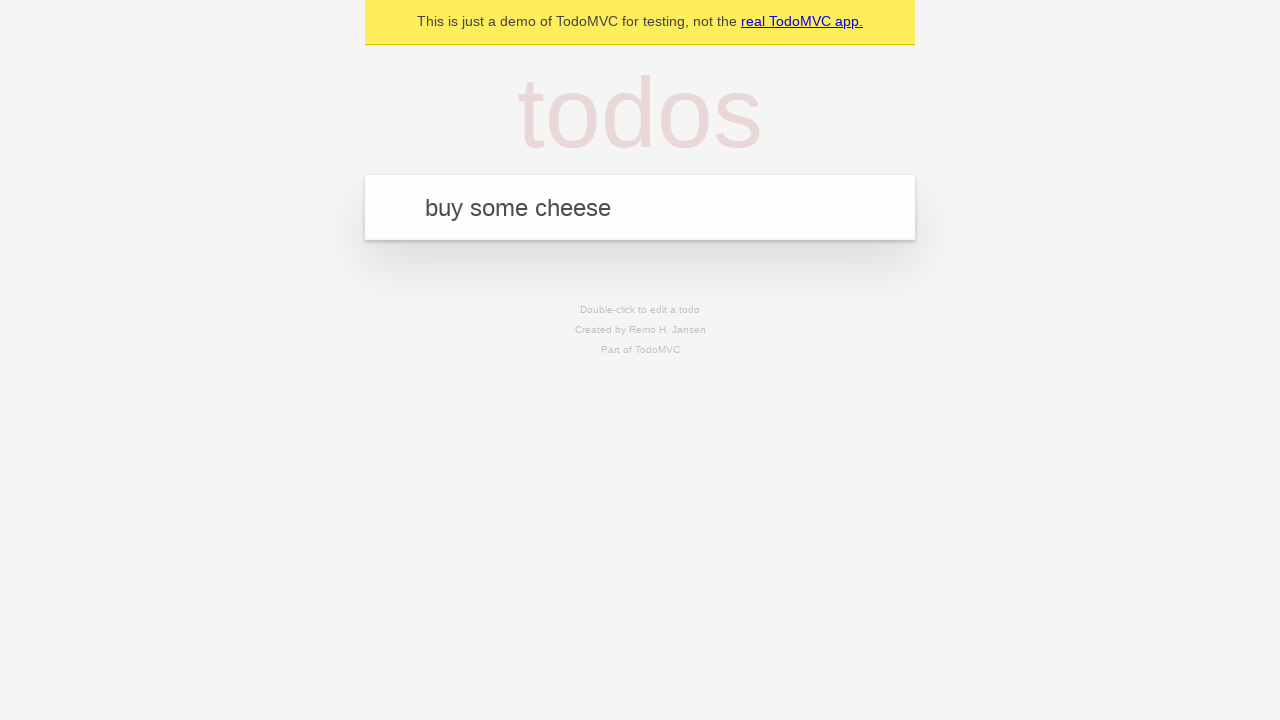

Pressed Enter to add first todo on internal:attr=[placeholder="What needs to be done?"i]
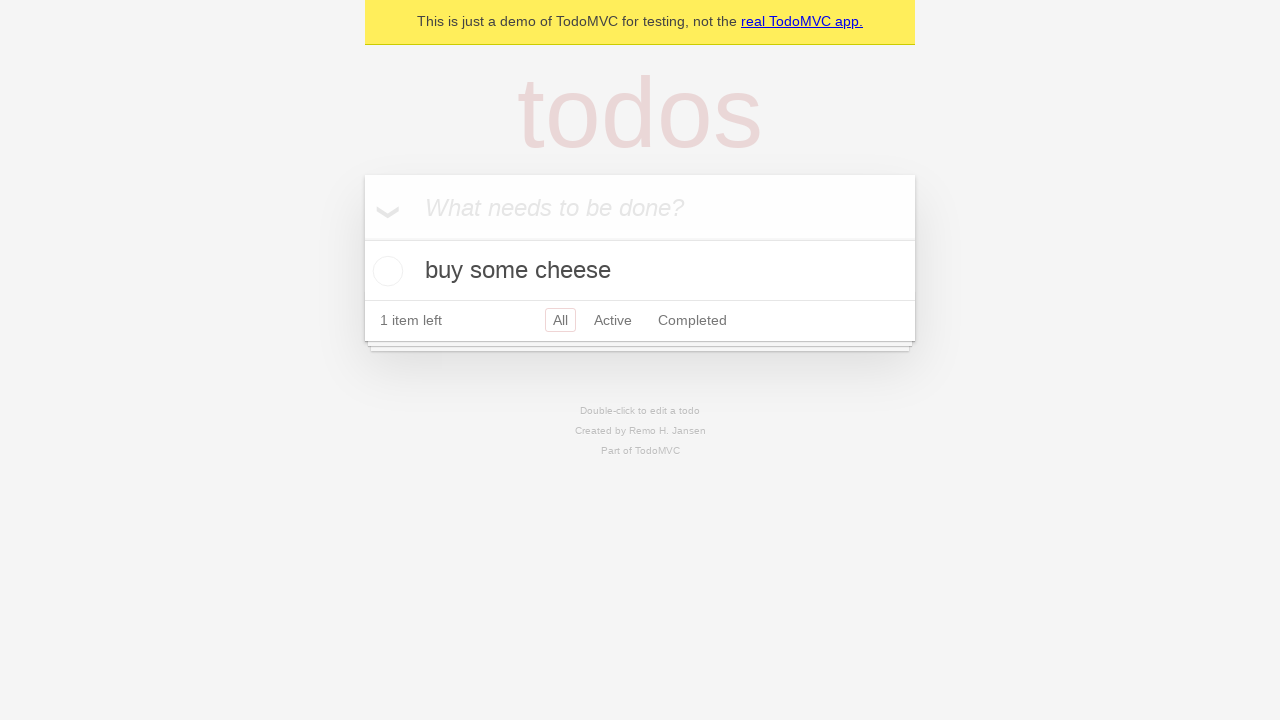

Filled todo input with 'feed the cat' on internal:attr=[placeholder="What needs to be done?"i]
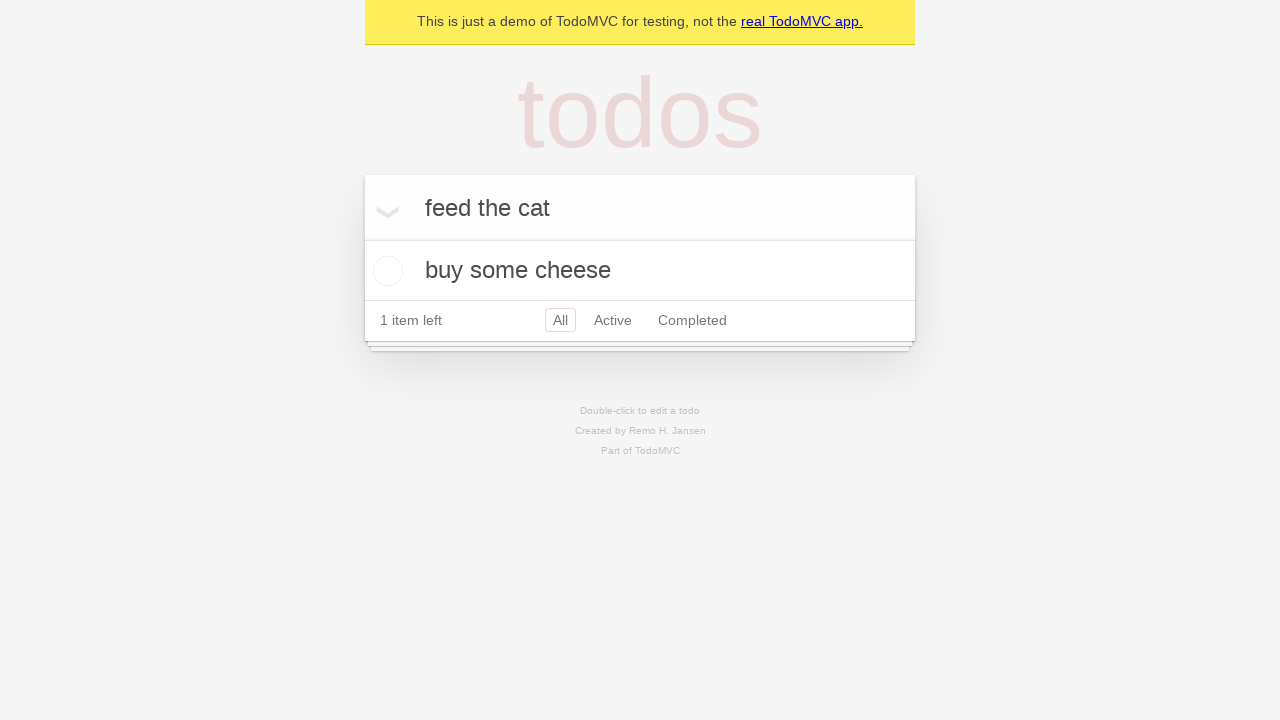

Pressed Enter to add second todo on internal:attr=[placeholder="What needs to be done?"i]
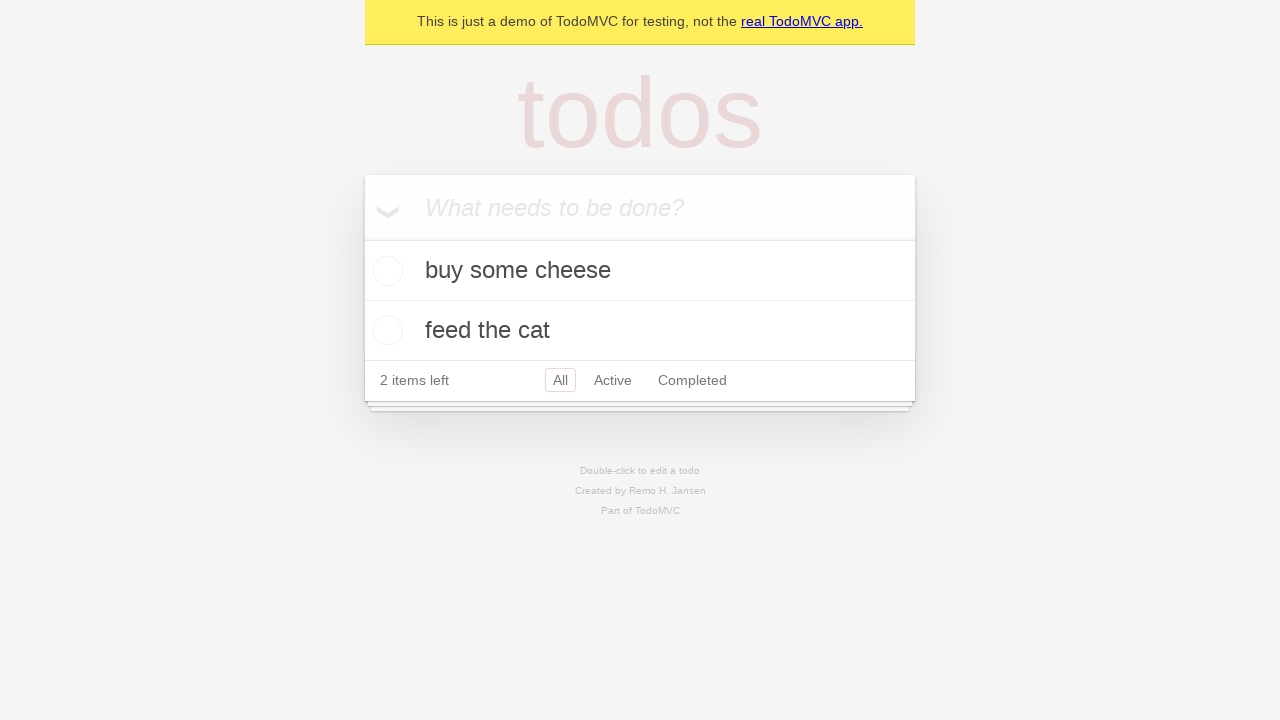

Filled todo input with 'book a doctors appointment' on internal:attr=[placeholder="What needs to be done?"i]
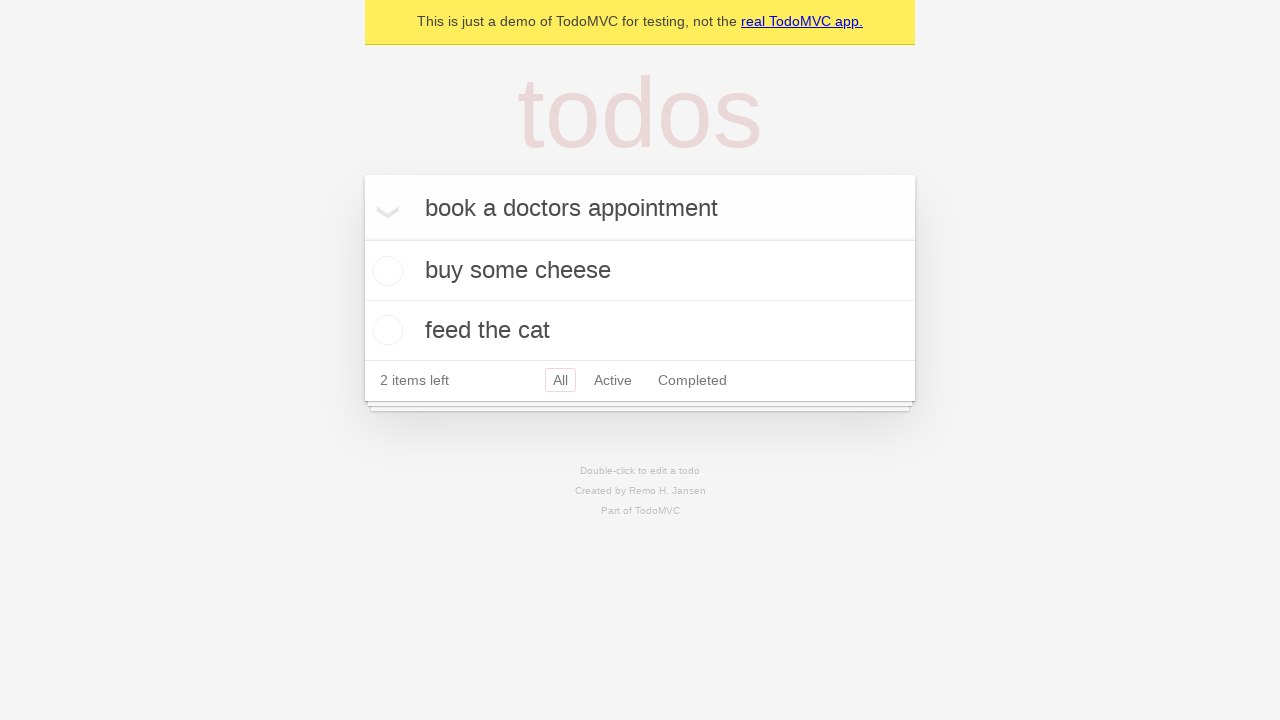

Pressed Enter to add third todo on internal:attr=[placeholder="What needs to be done?"i]
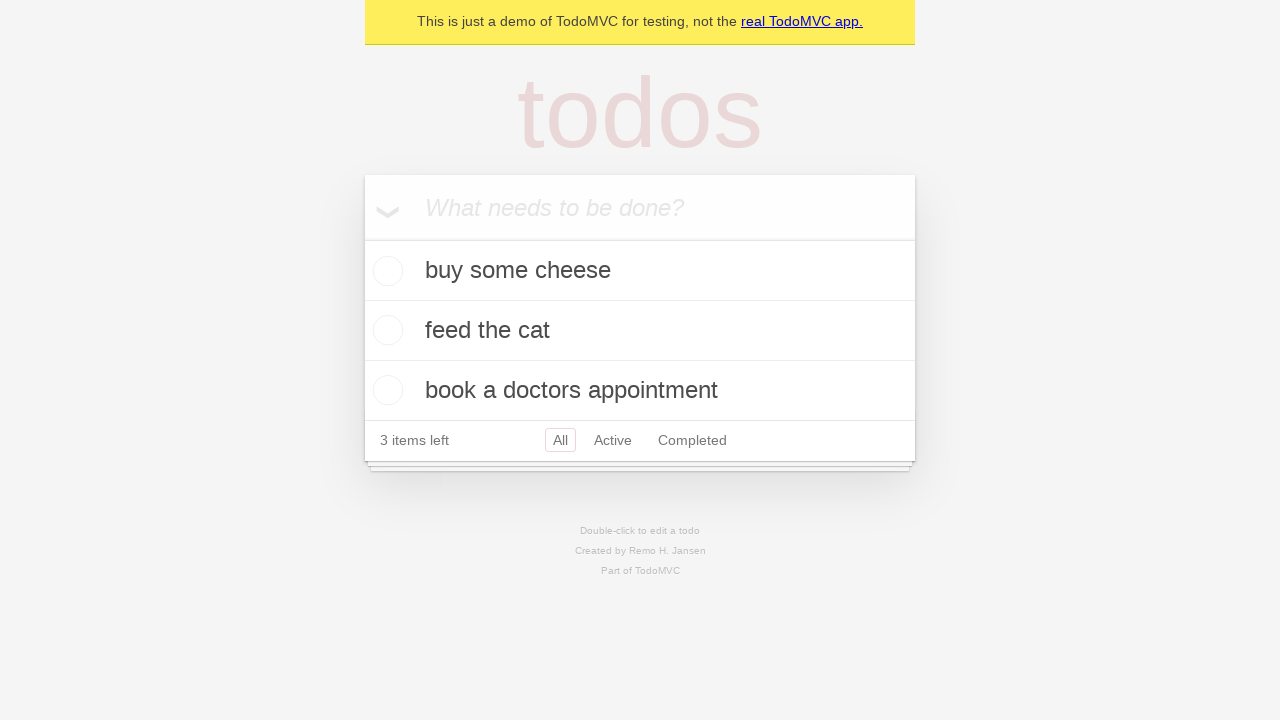

Checked the second todo item checkbox at (385, 330) on internal:testid=[data-testid="todo-item"s] >> nth=1 >> internal:role=checkbox
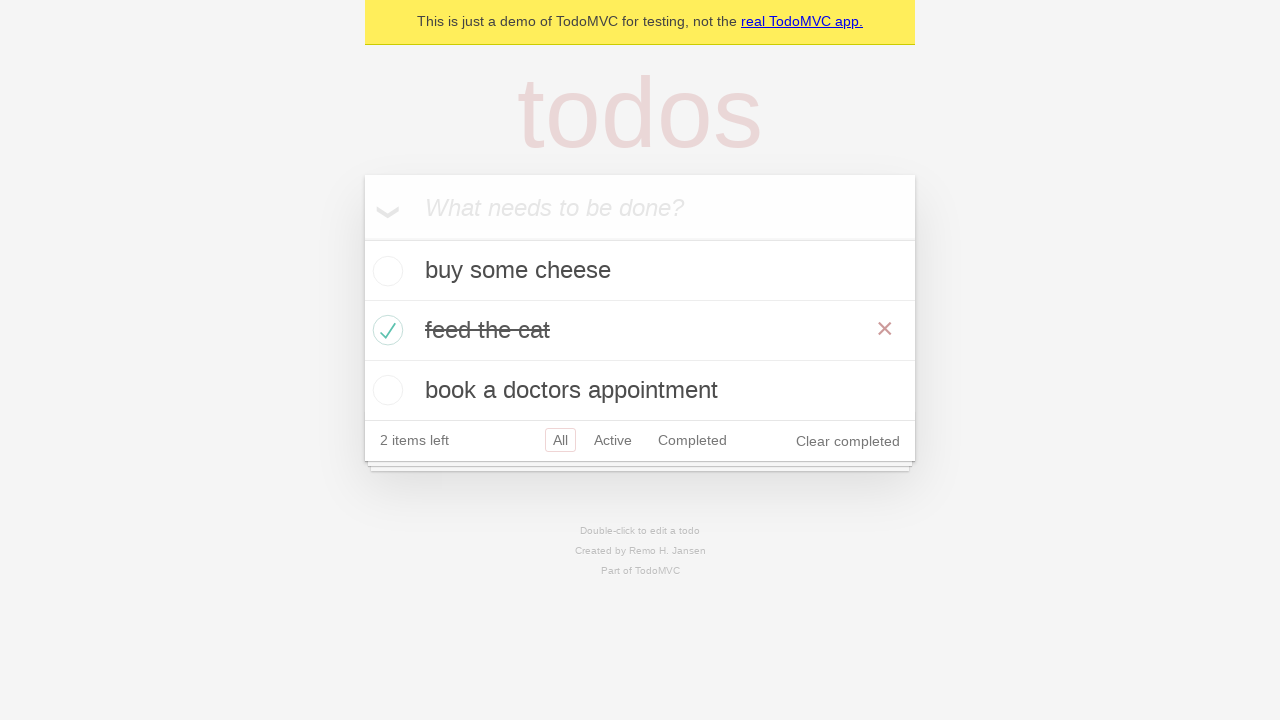

Clicked Clear completed button to remove completed items at (848, 441) on internal:role=button[name="Clear completed"i]
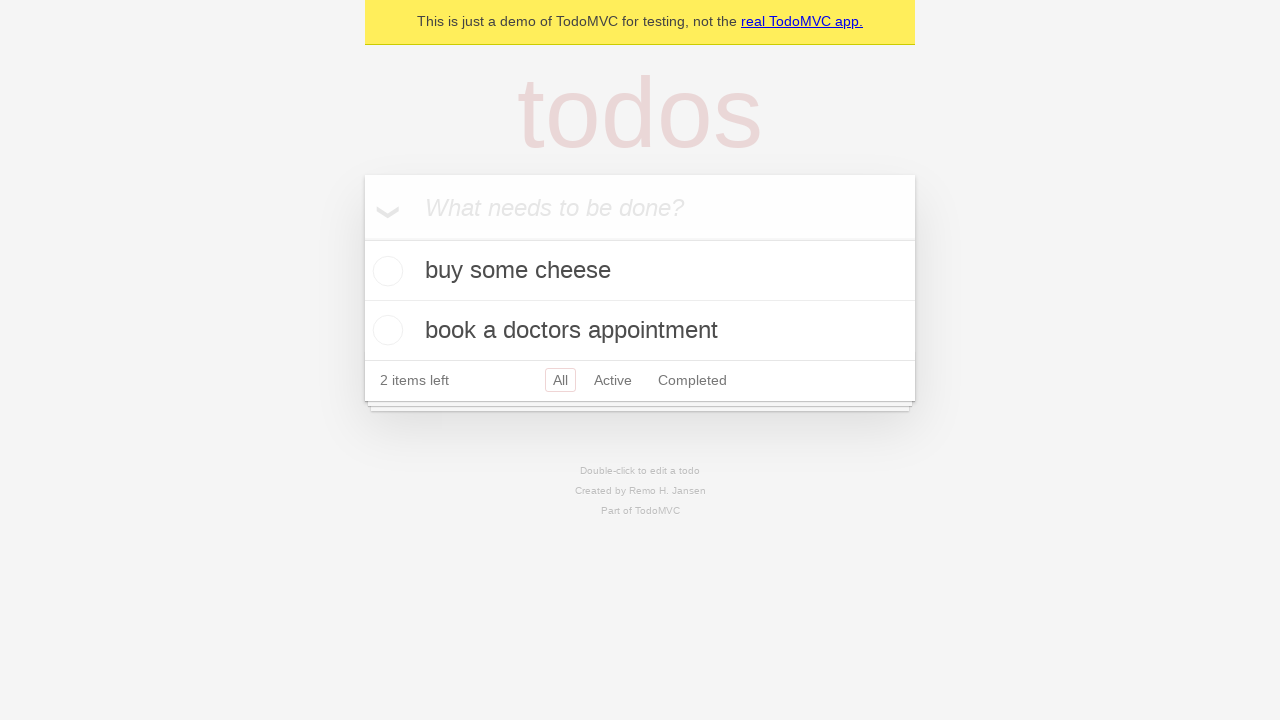

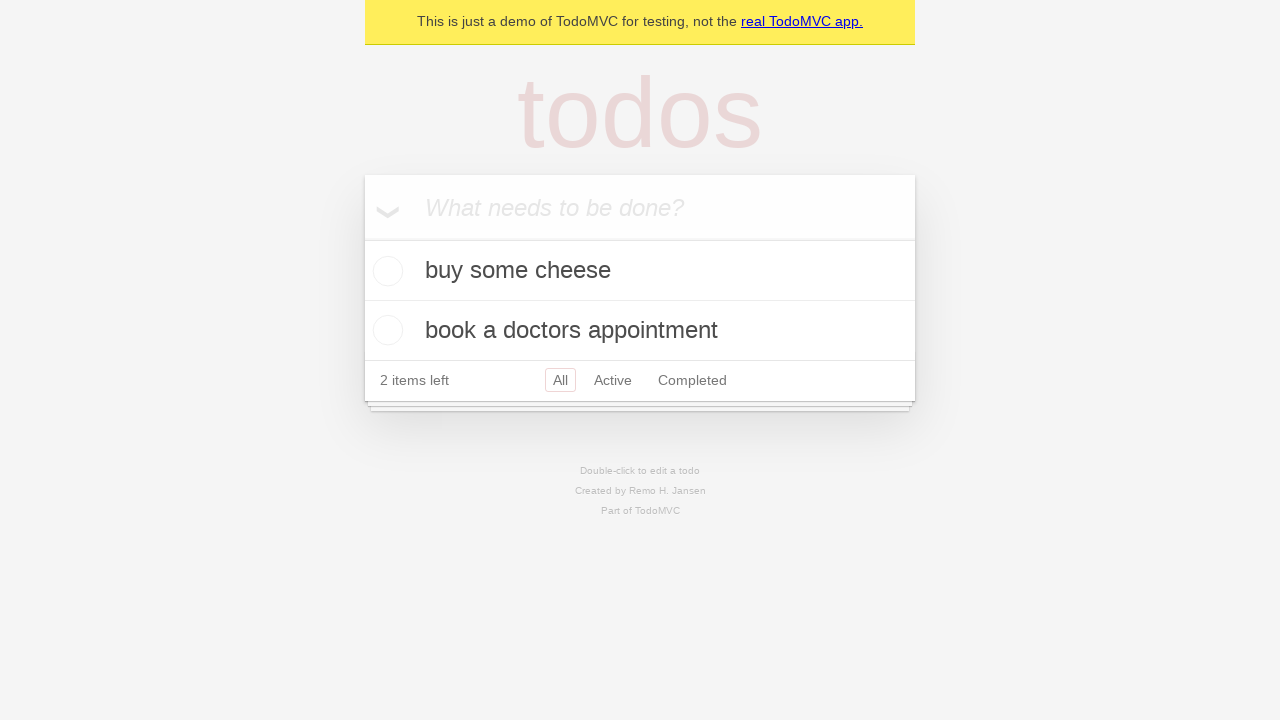